Navigates to a practice page, scrolls to a table, and verifies table structure by counting rows and columns and reading specific row data

Starting URL: https://rahulshettyacademy.com/AutomationPractice

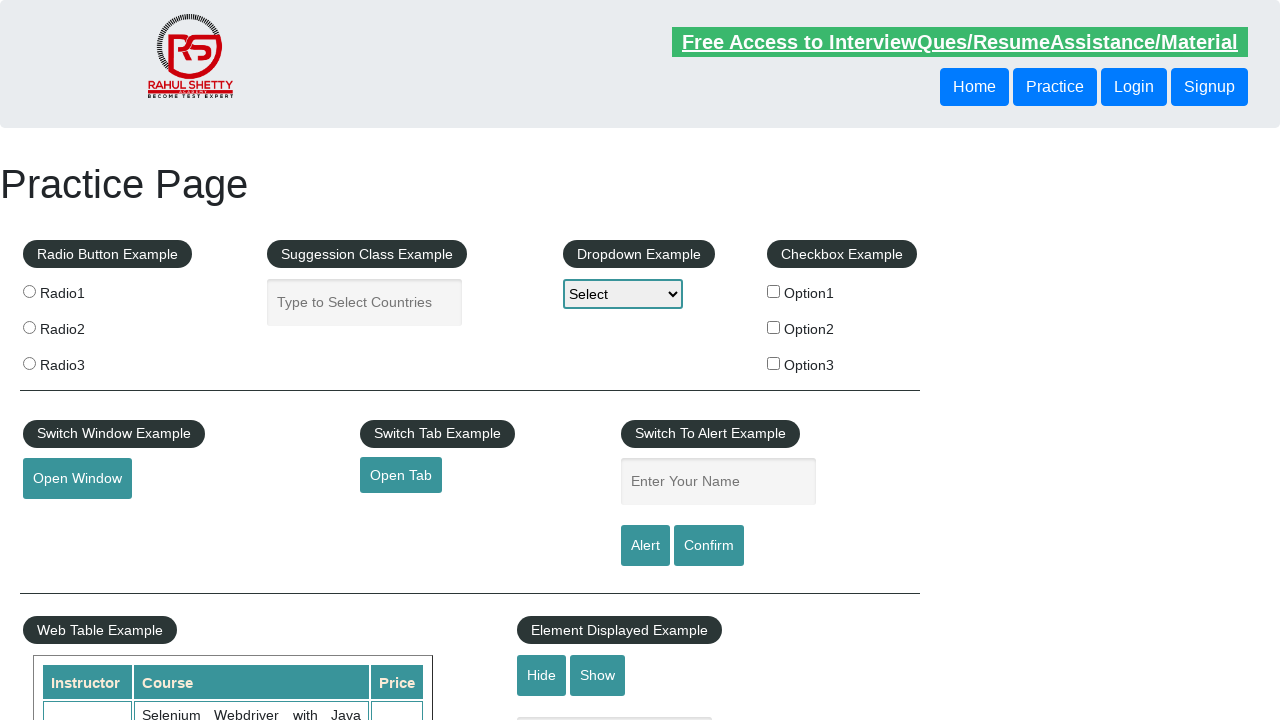

Scrolled down 600px to reveal table
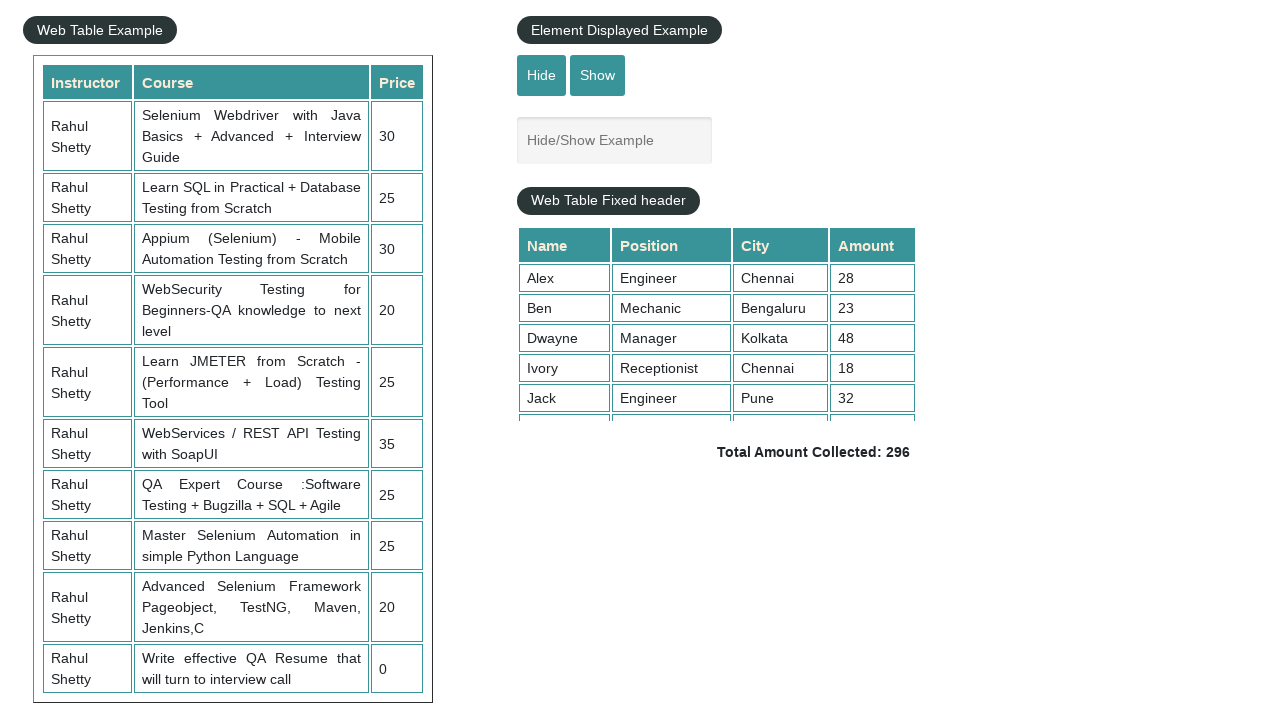

Table with name 'courses' is now visible
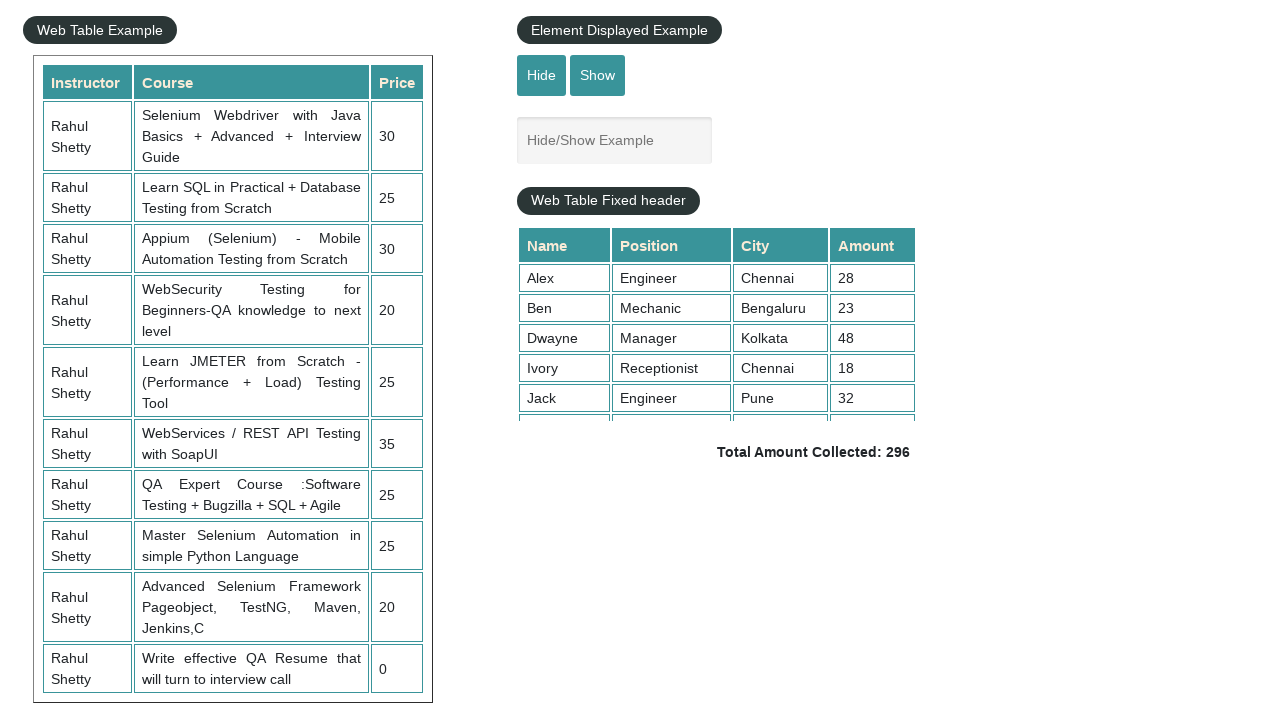

Located all table rows
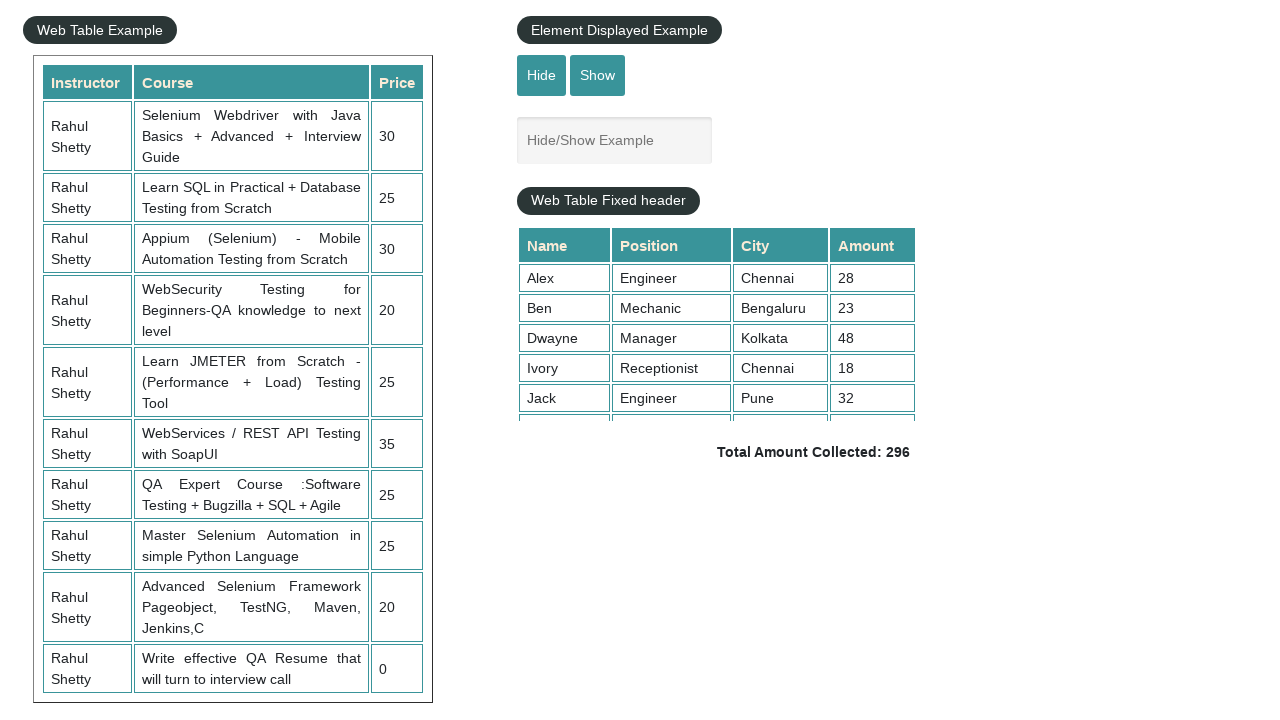

Counted total rows: 11
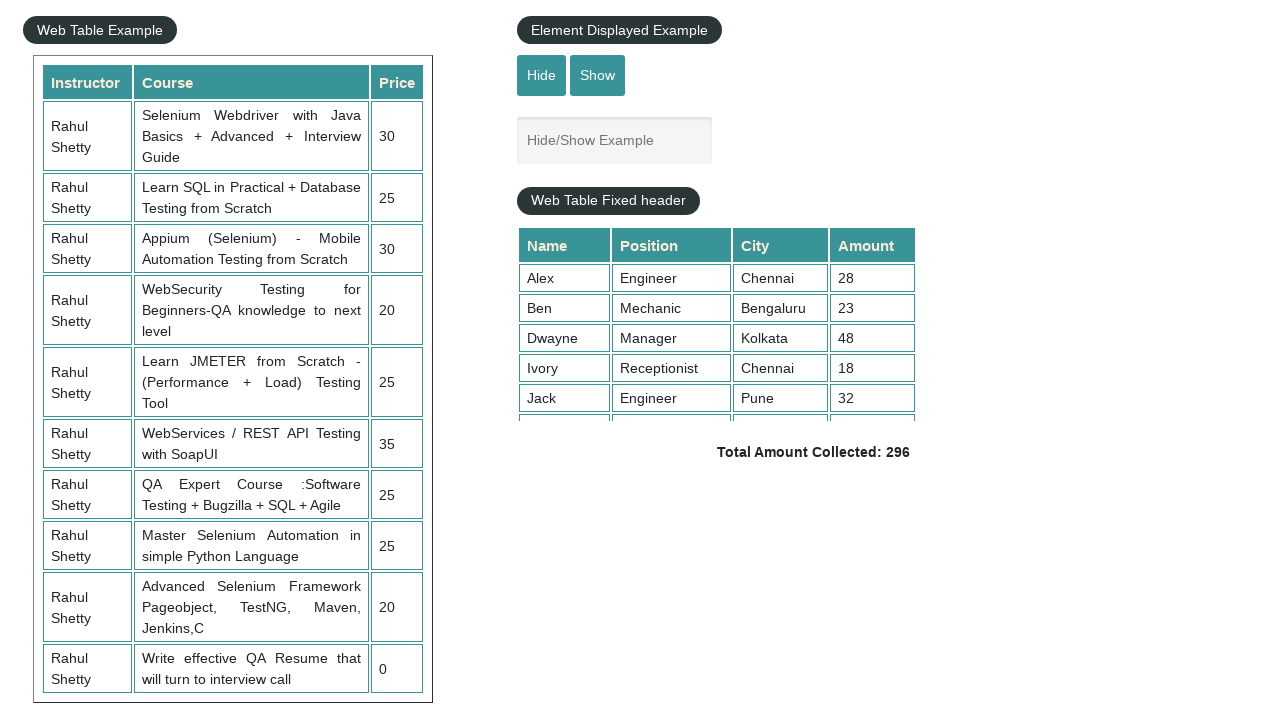

Located all table header columns
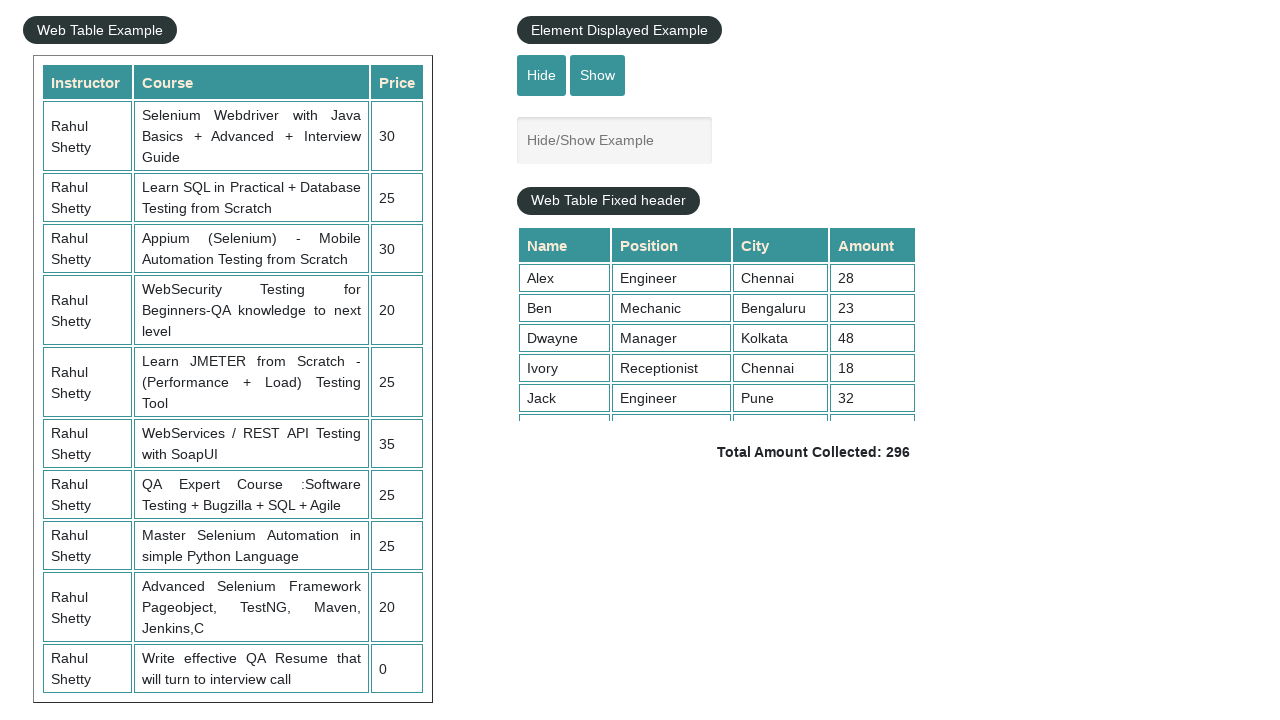

Counted total columns: 3
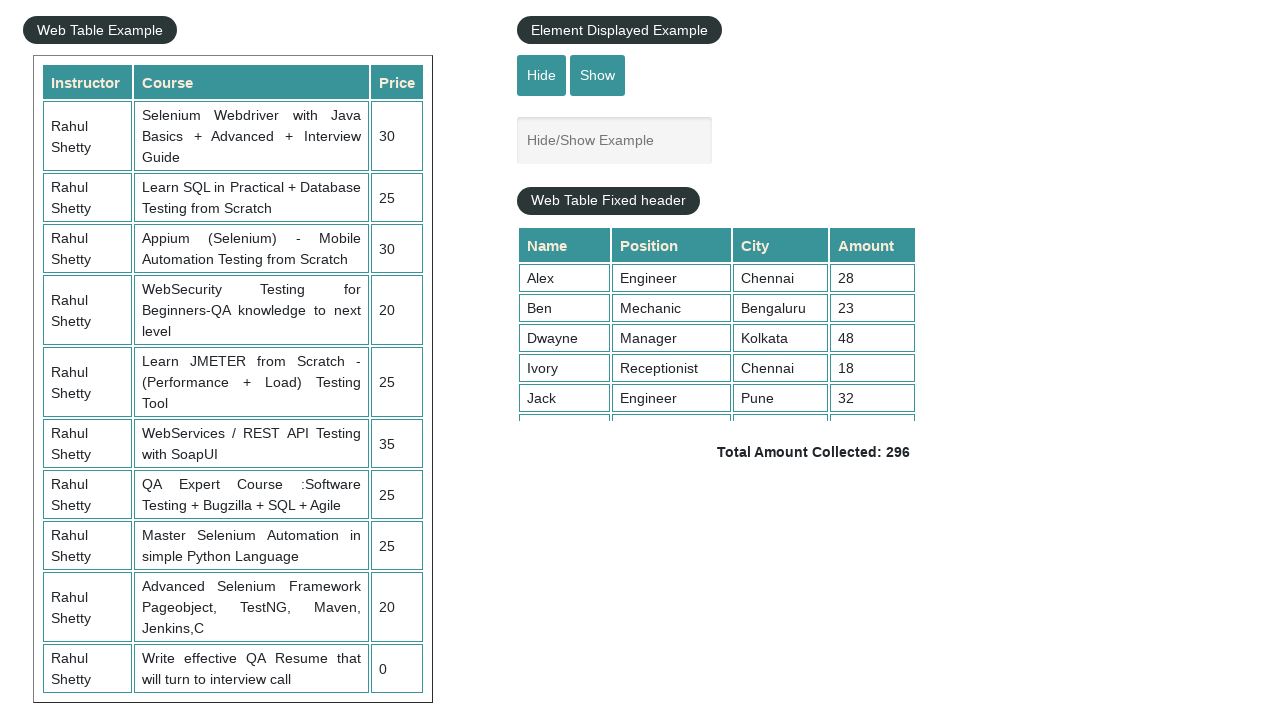

Retrieved text content from second data row (row 3)
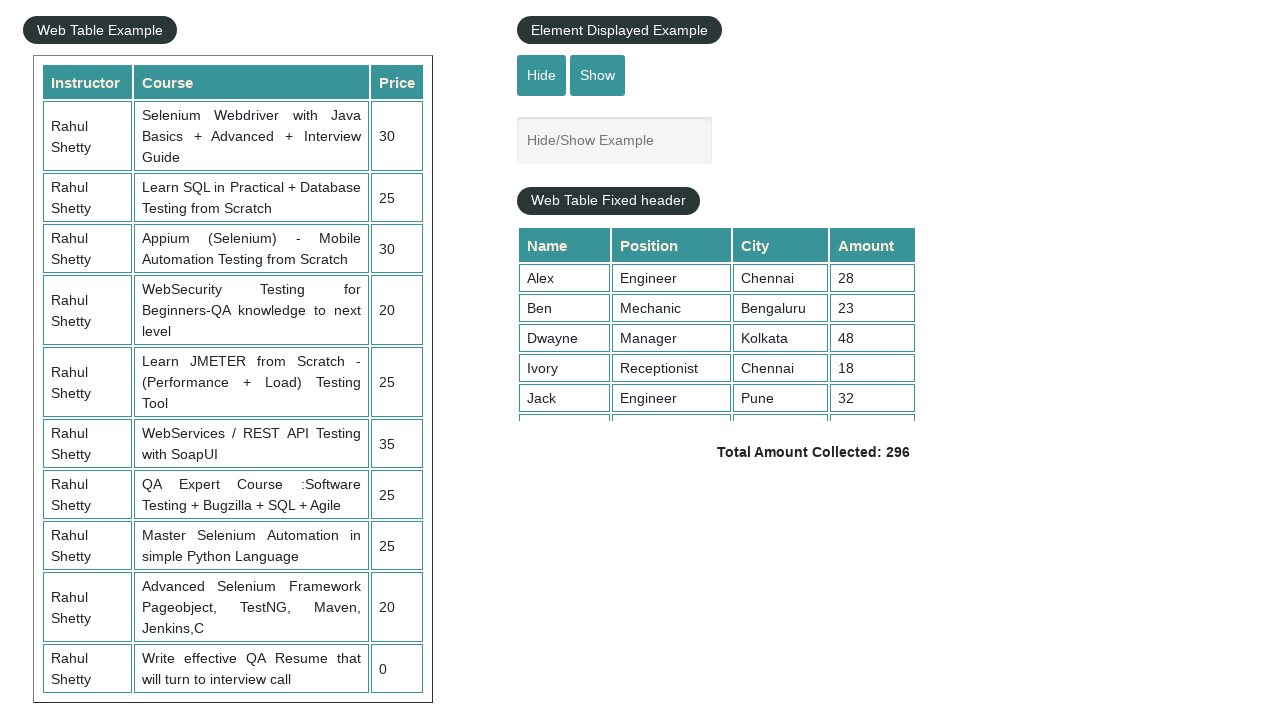

Second row data: 
                            Rahul Shetty
                            Learn SQL in Practical + Database Testing from Scratch
                            25
                        
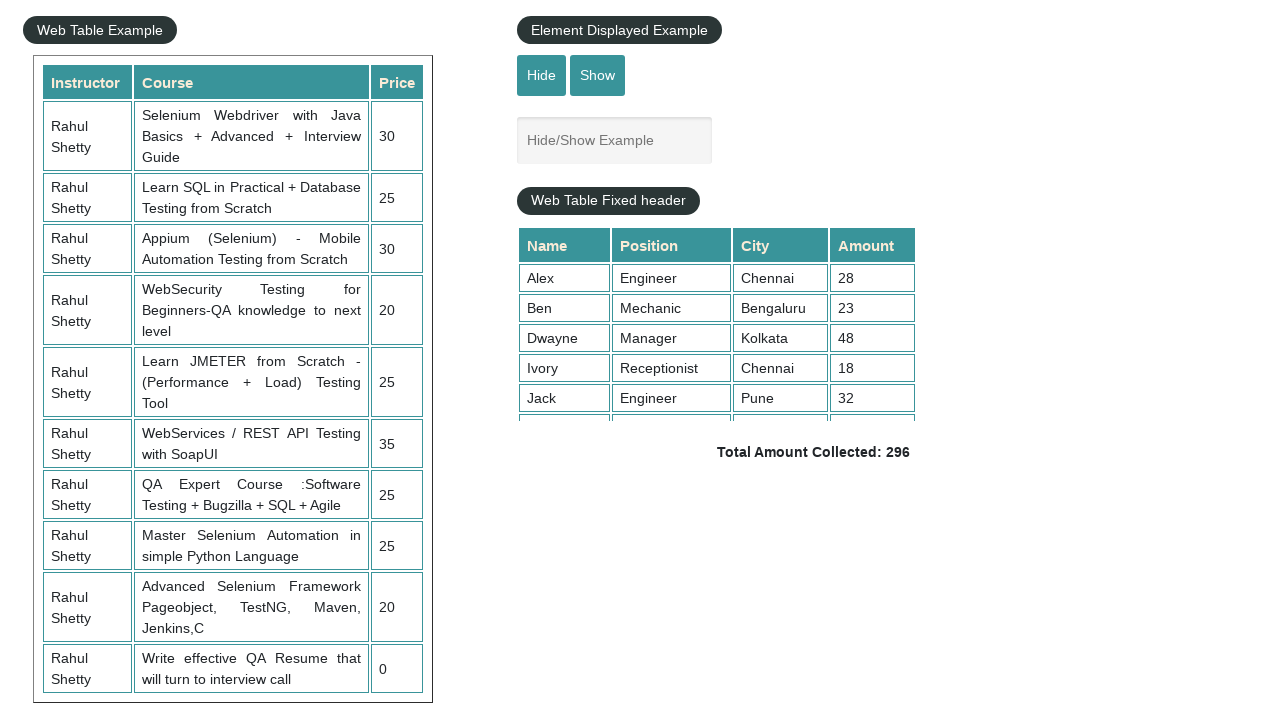

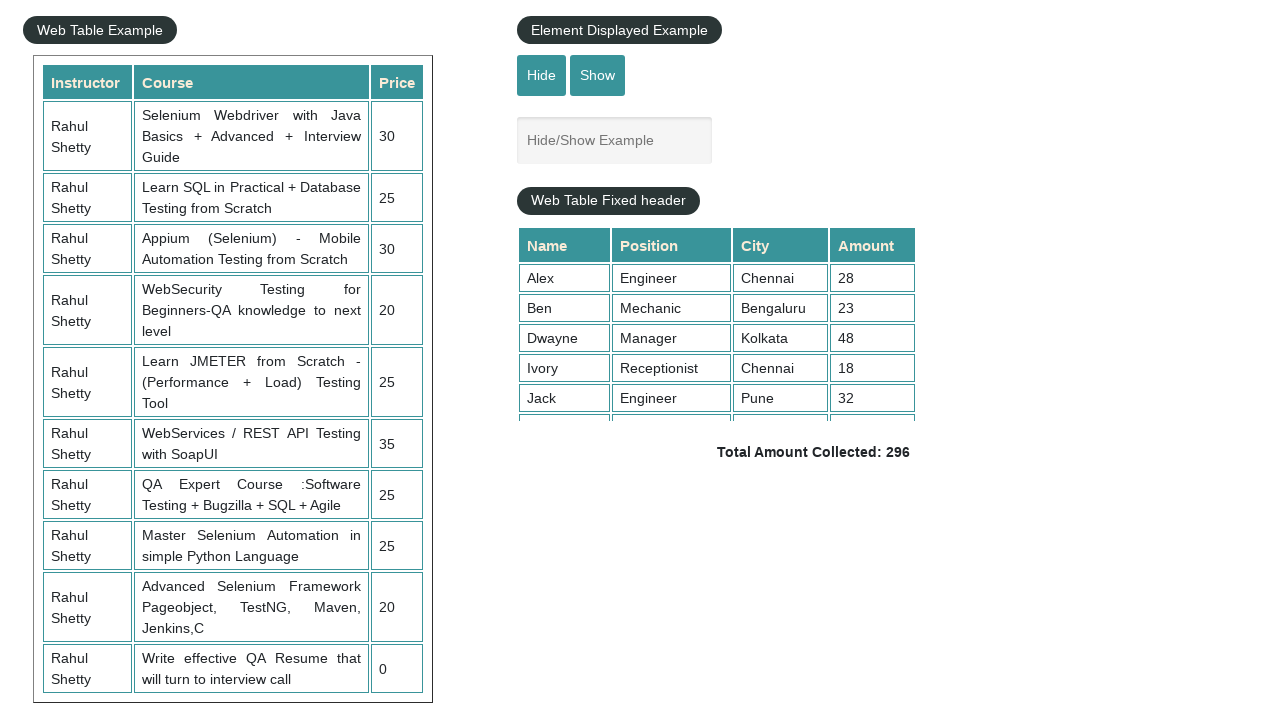